Tests custom drag and drop using click-hold-move-release pattern by clicking on the Droppable demo, switching to the iframe, and performing a manual drag operation.

Starting URL: https://jqueryui.com/

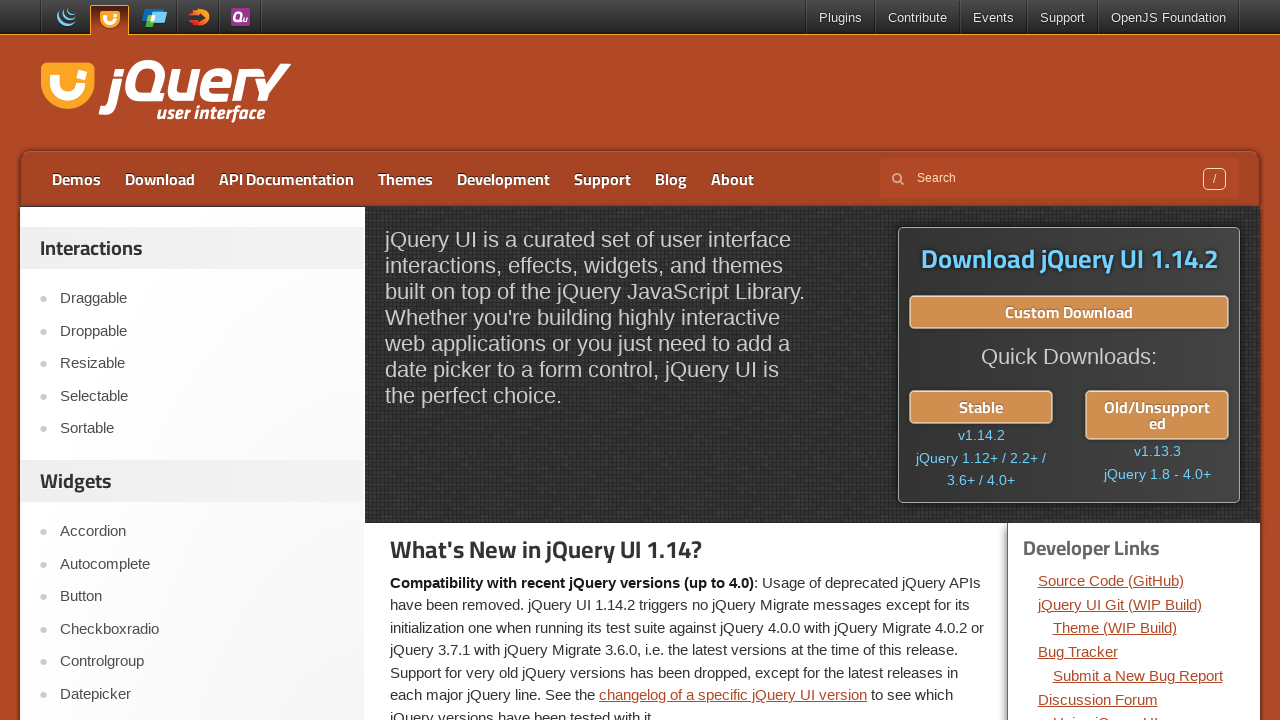

Clicked on Droppable demo link at (202, 331) on text=Droppable
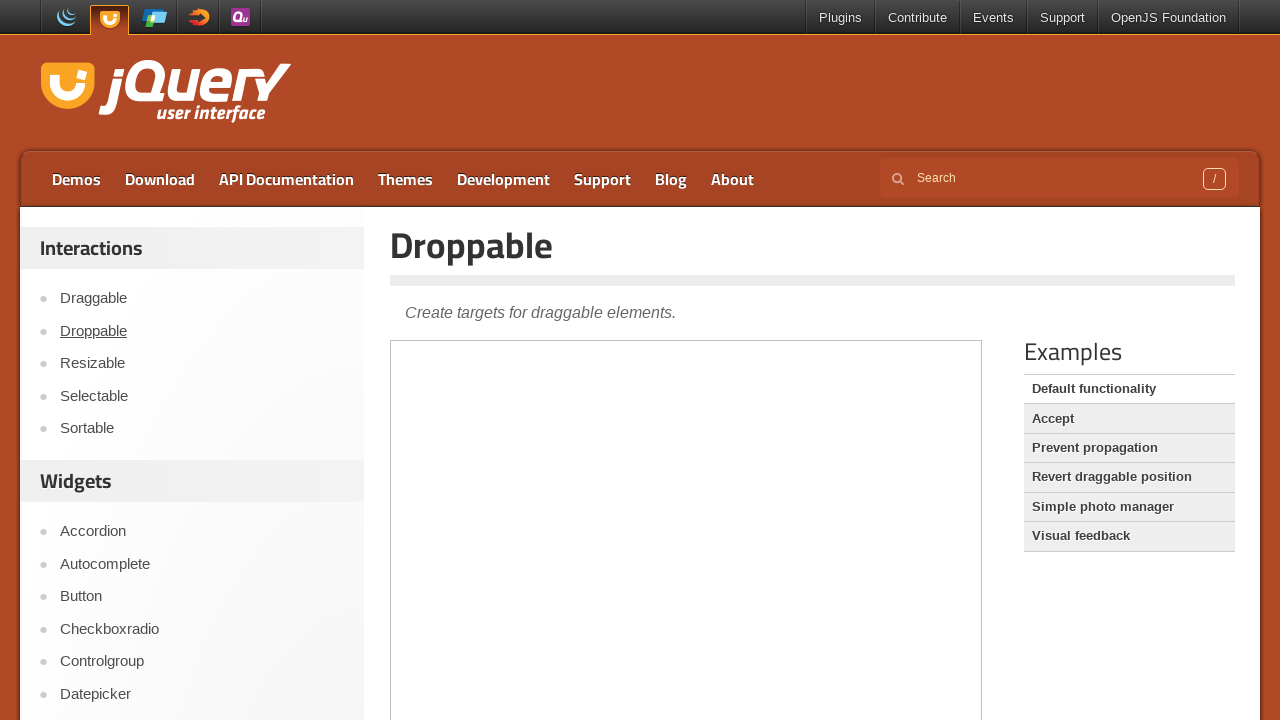

Located demo iframe
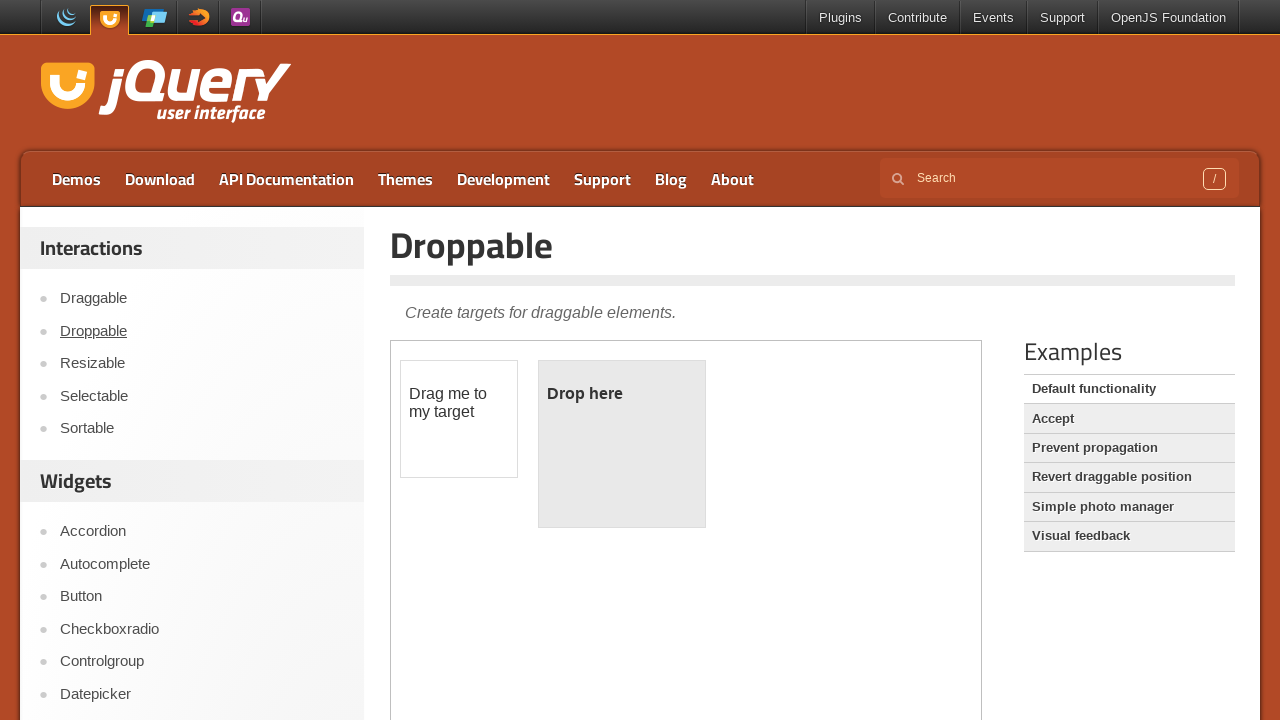

Draggable element is visible
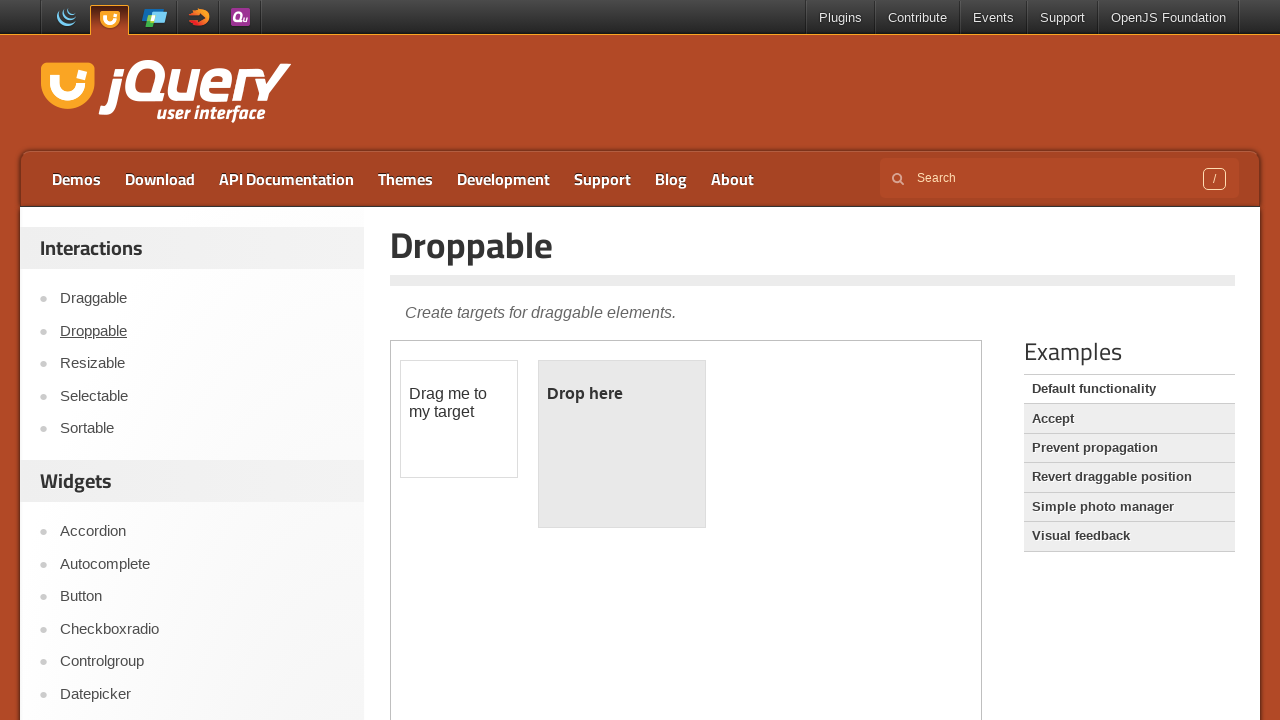

Droppable element is visible
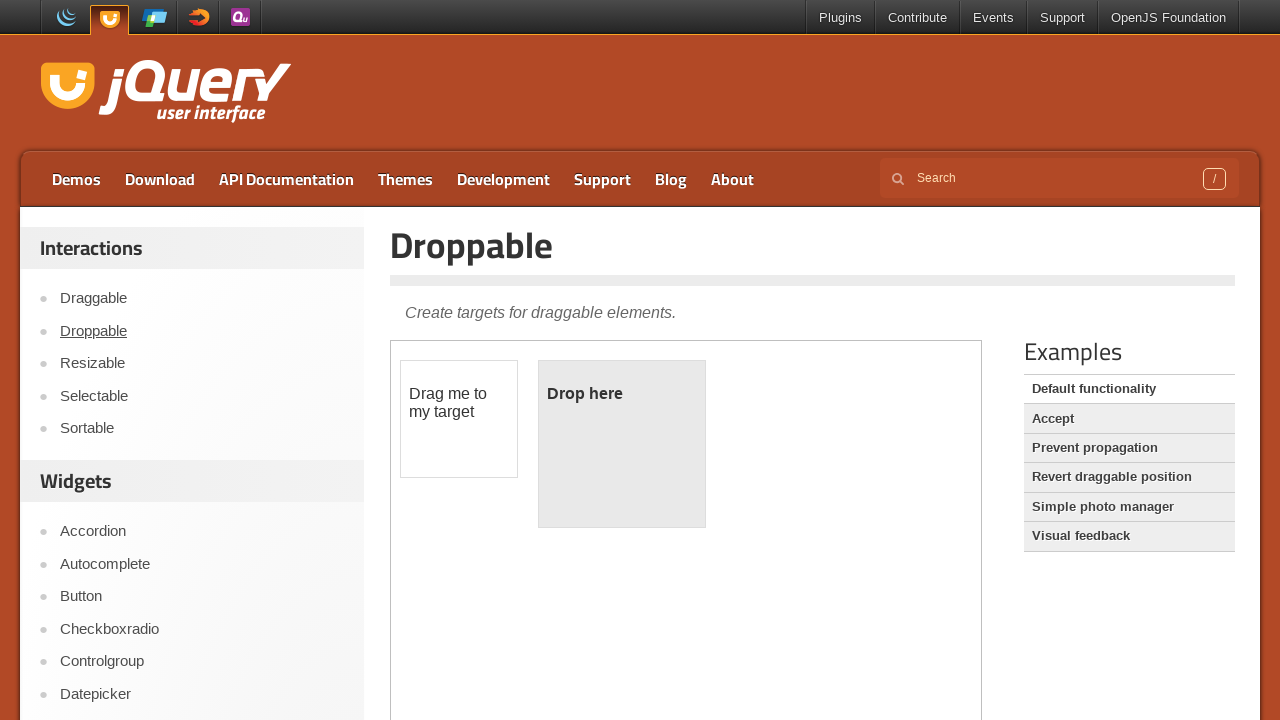

Retrieved bounding boxes for draggable and droppable elements
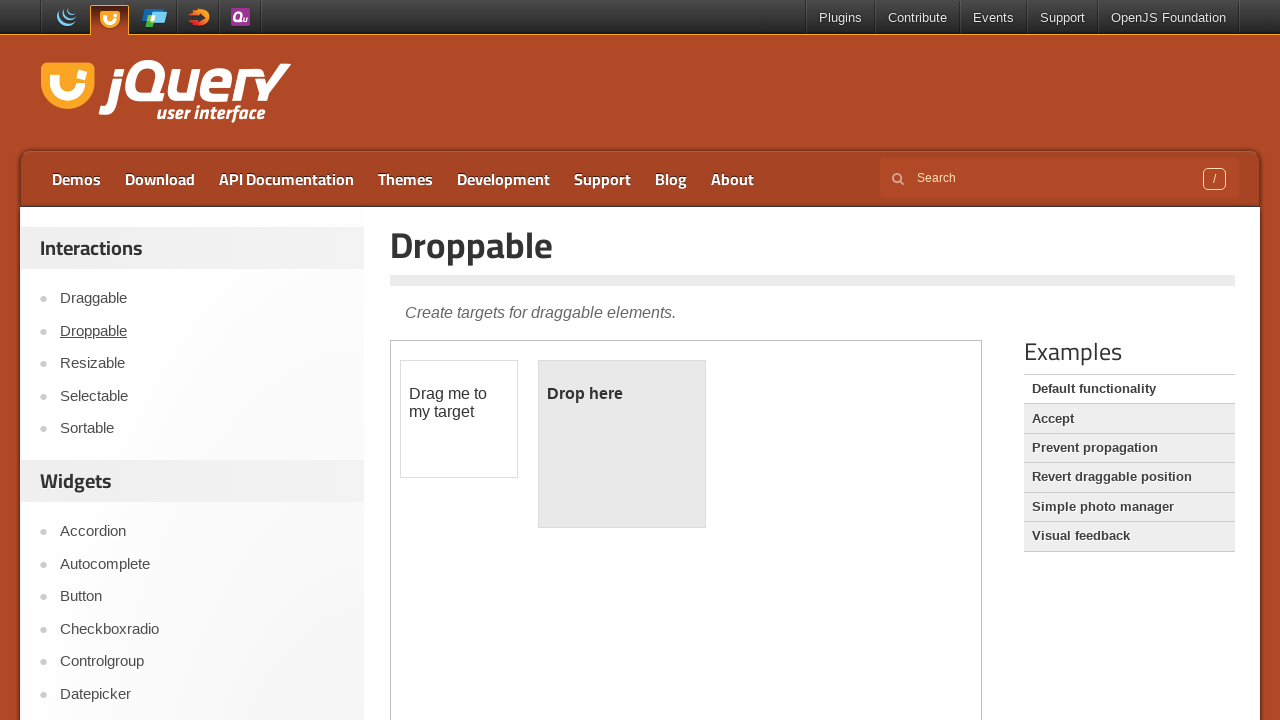

Moved mouse to center of draggable element at (459, 419)
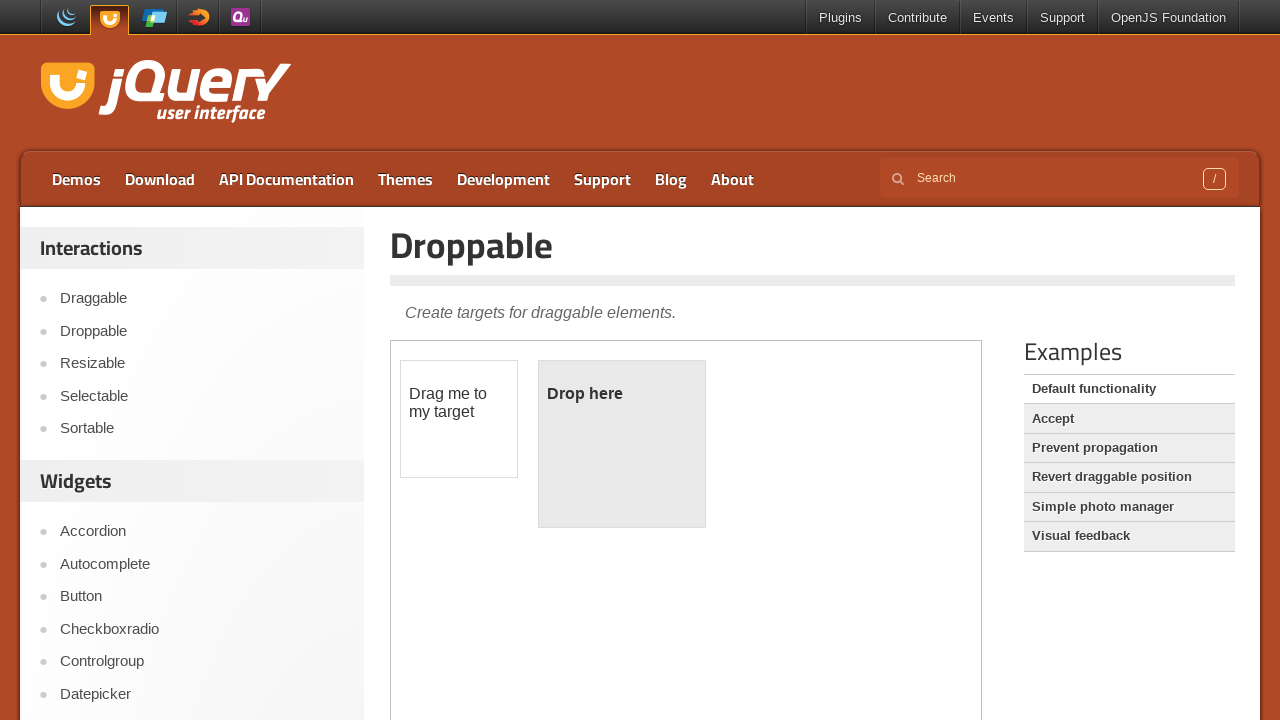

Pressed mouse button down on draggable element at (459, 419)
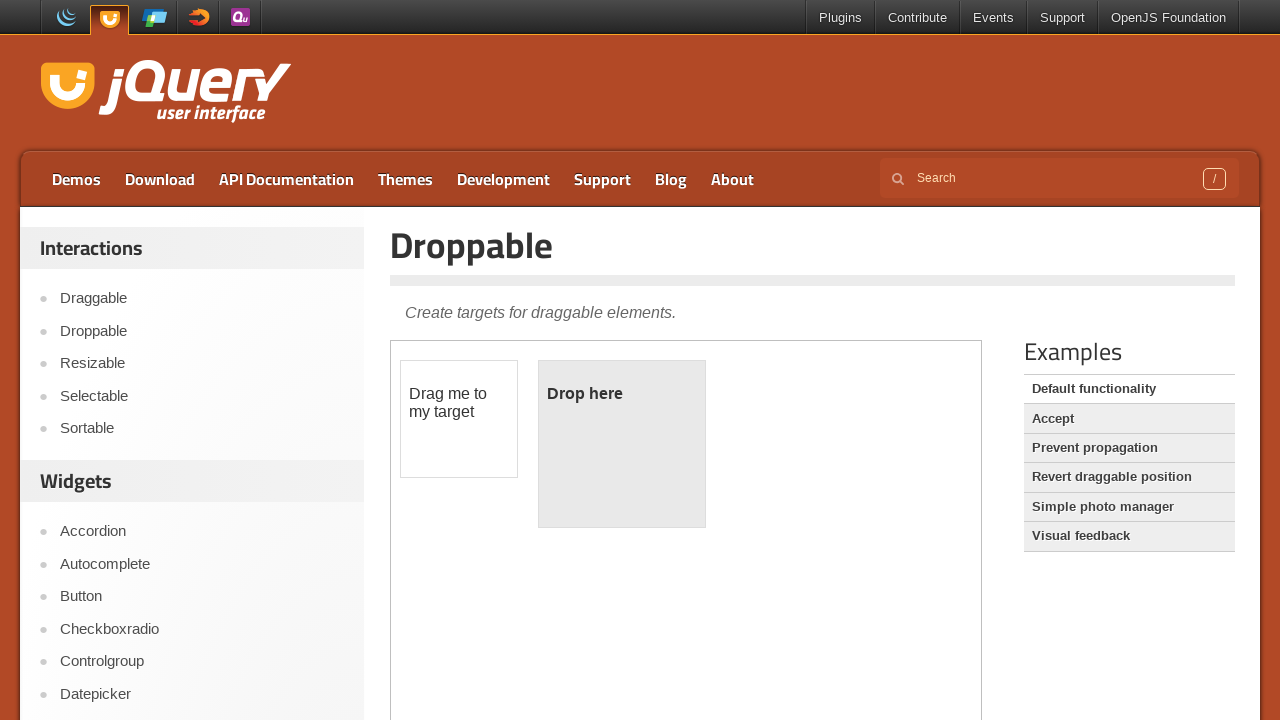

Moved mouse to center of droppable element while holding button down at (622, 444)
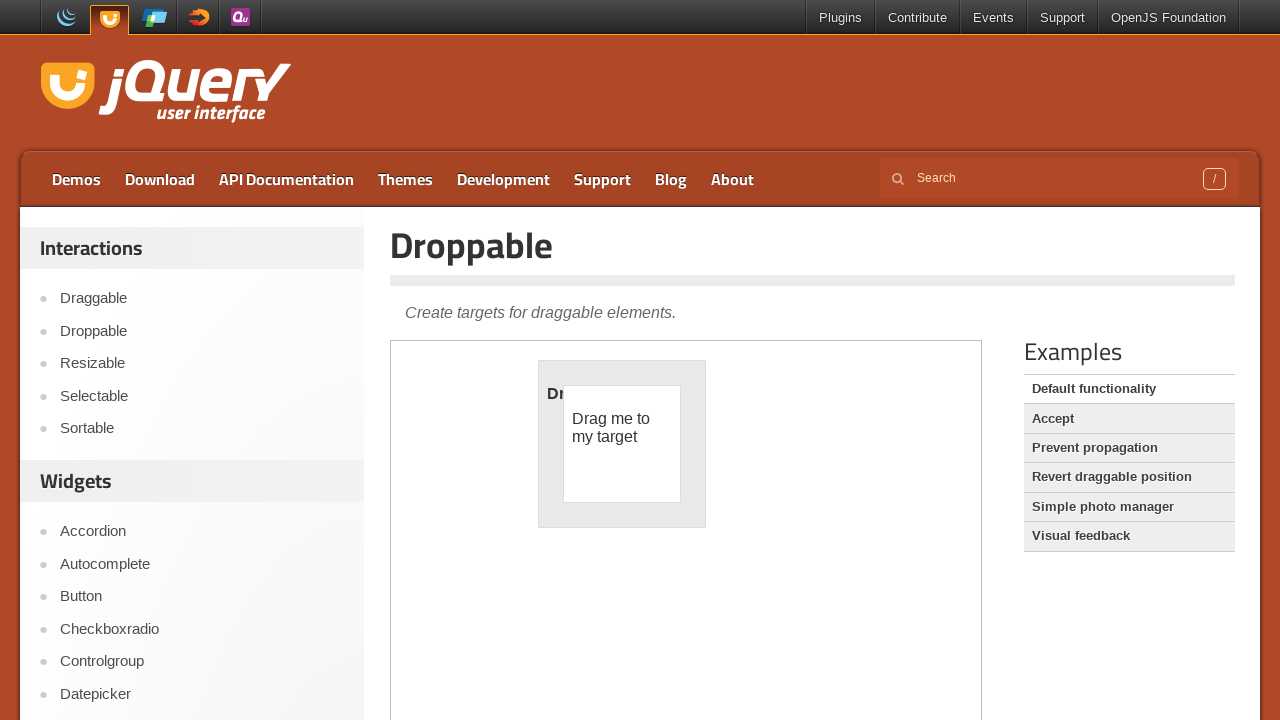

Released mouse button on droppable element to complete drag and drop at (622, 444)
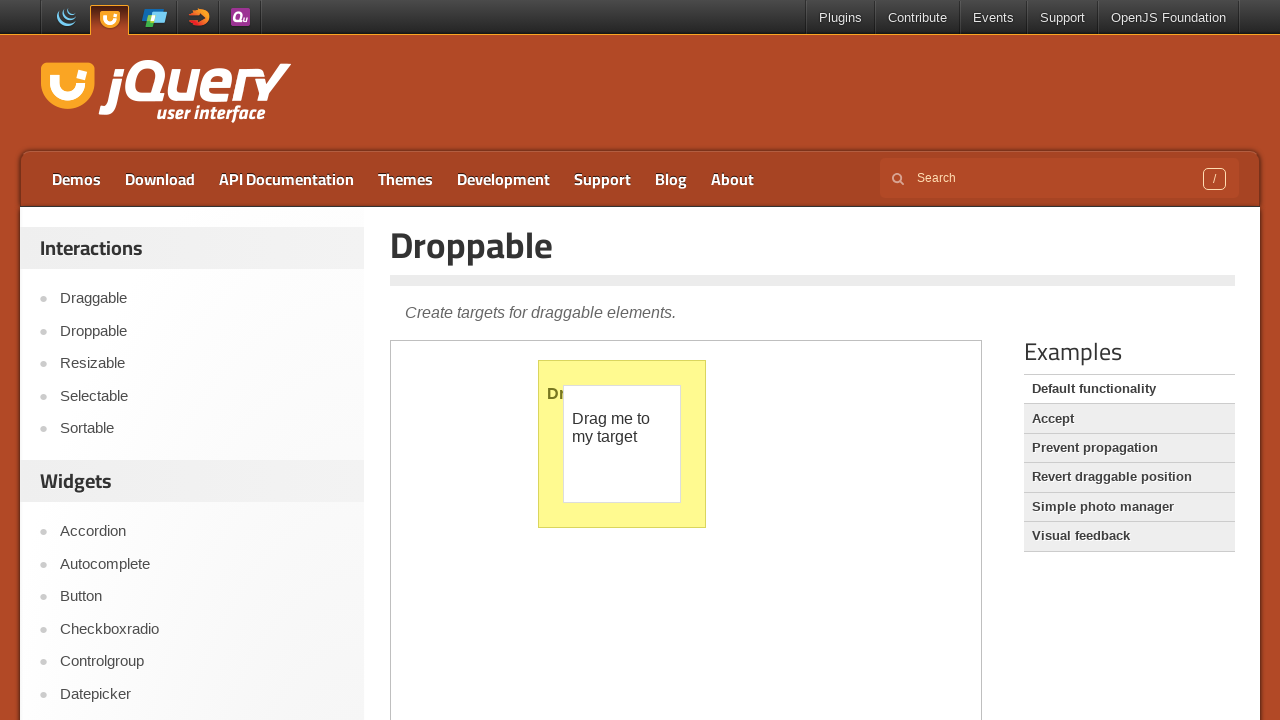

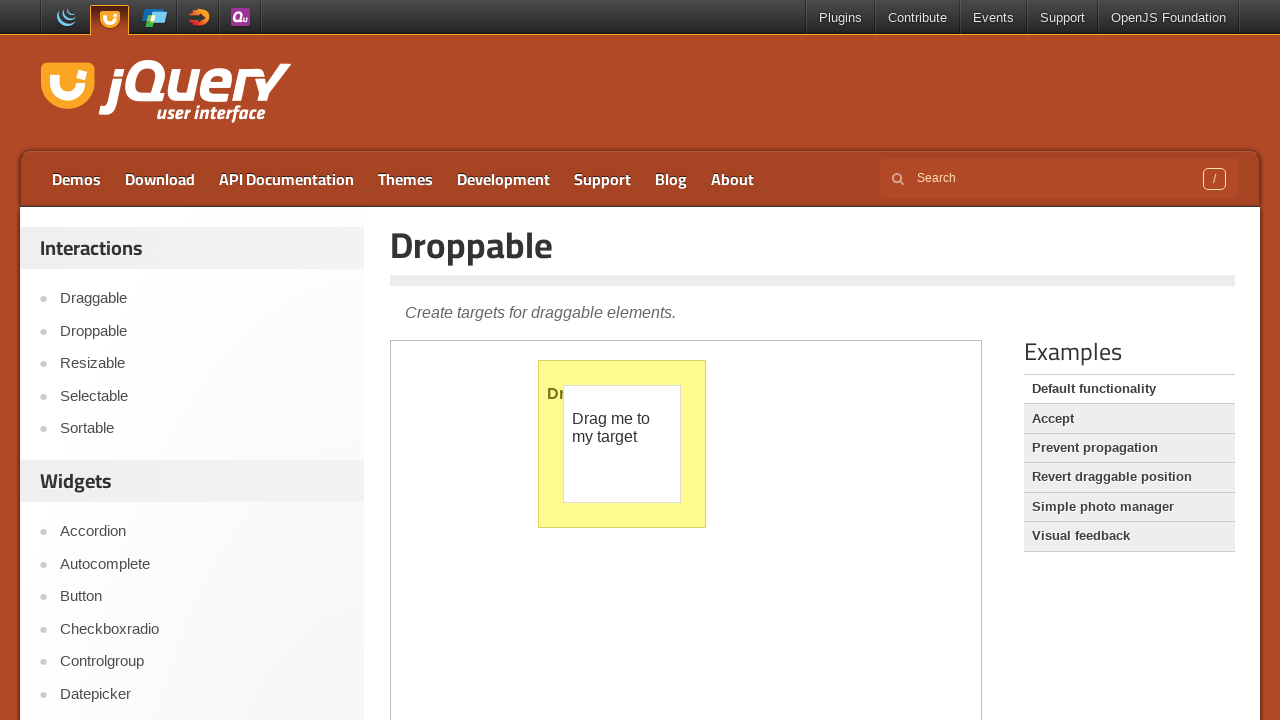